Navigates to Playwright VN material site, clicks on lesson 1 (Register Page), fills in username and email fields, clicks register button, and verifies the result contains the entered information

Starting URL: https://material.playwrightvn.com/

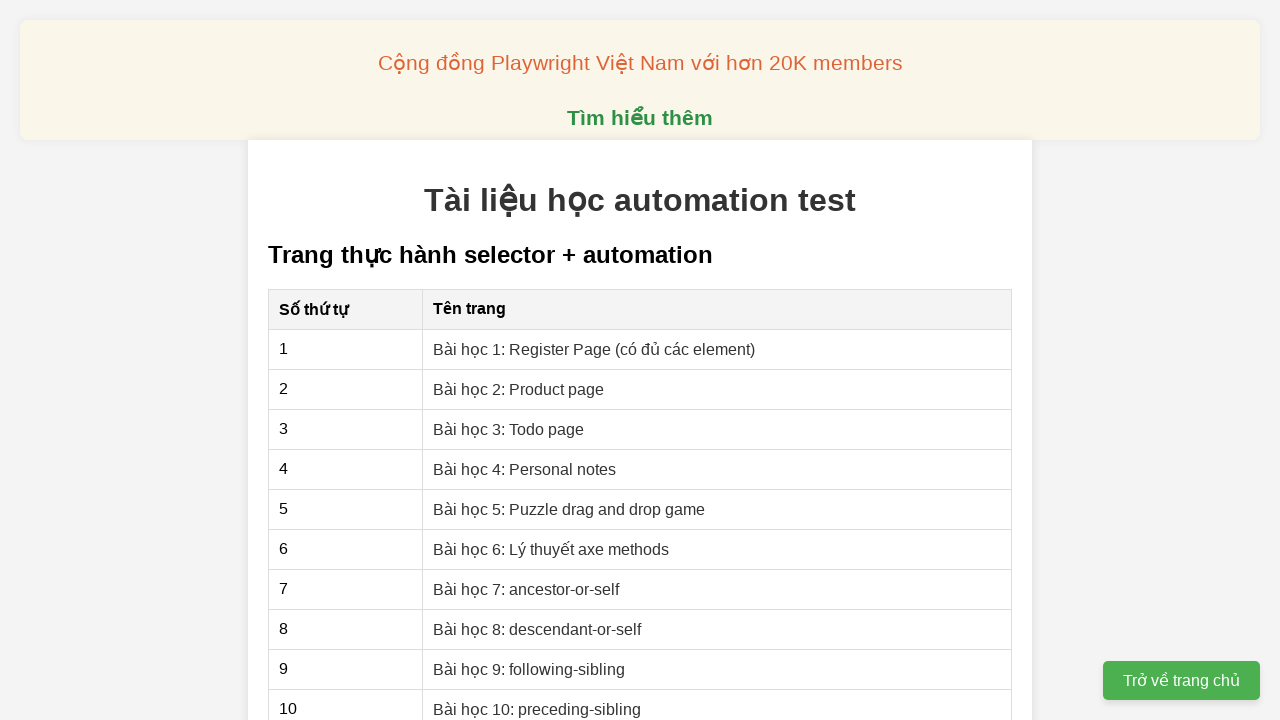

Navigated to Playwright VN material site
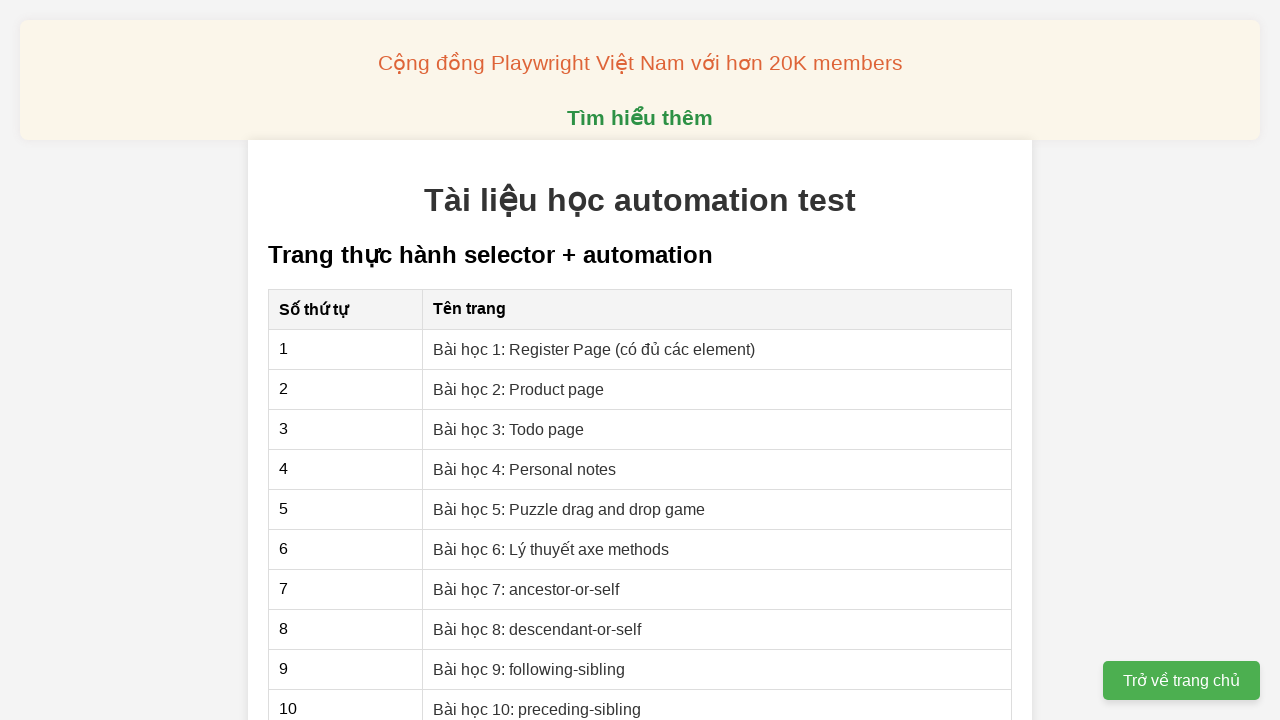

Clicked on lesson 1: Register Page link at (594, 349) on text=Bài học 1: Register Page
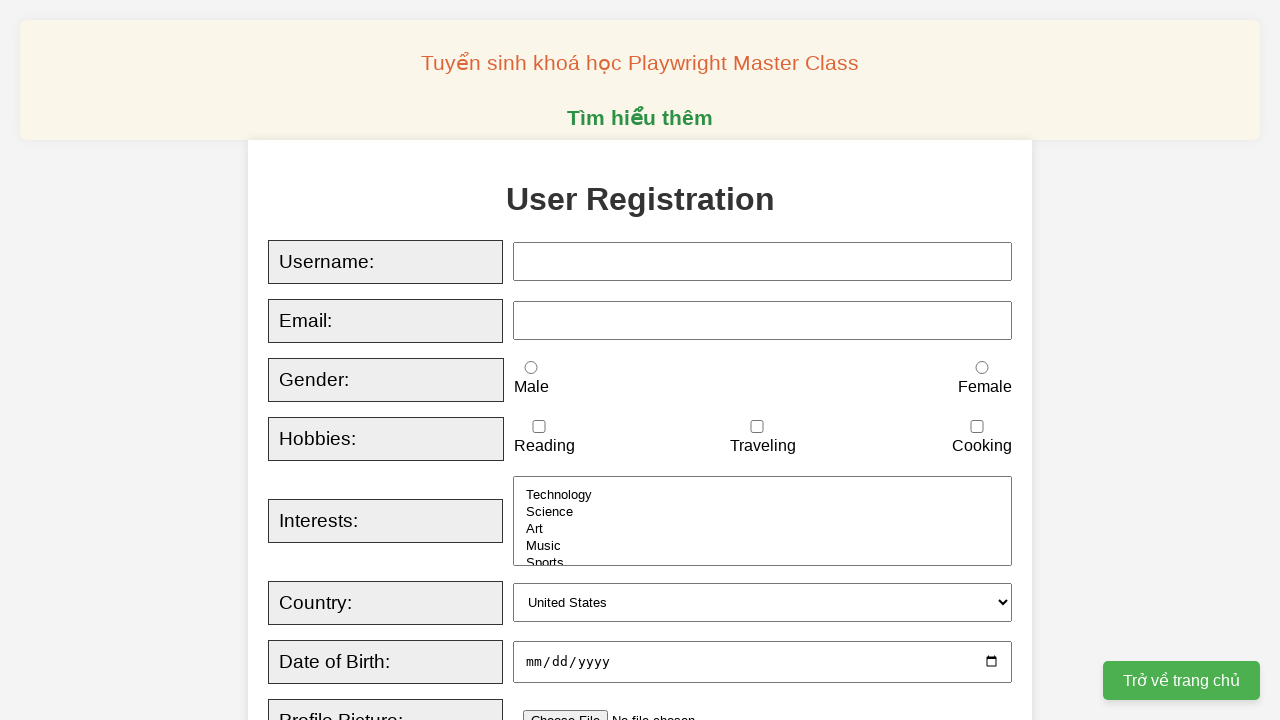

Filled username field with 'johndoe_2024' on input[id='username']
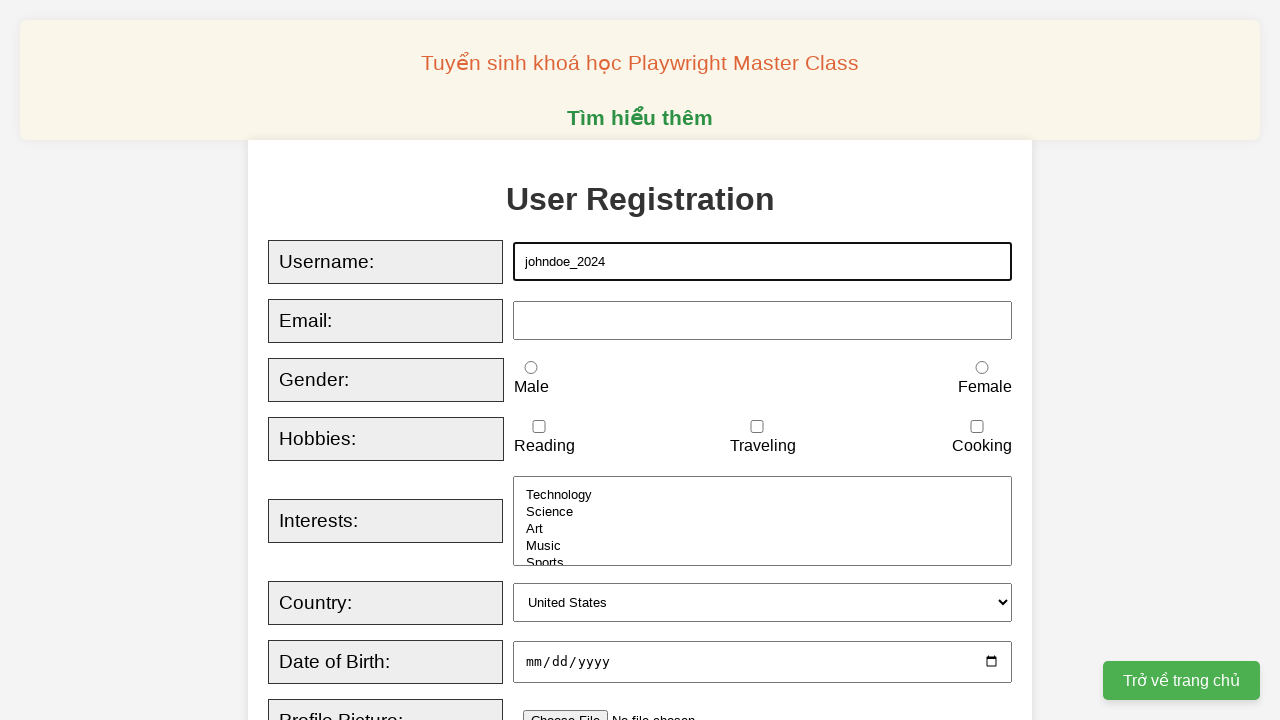

Filled email field with 'johndoe2024@example.com' on input[id='email']
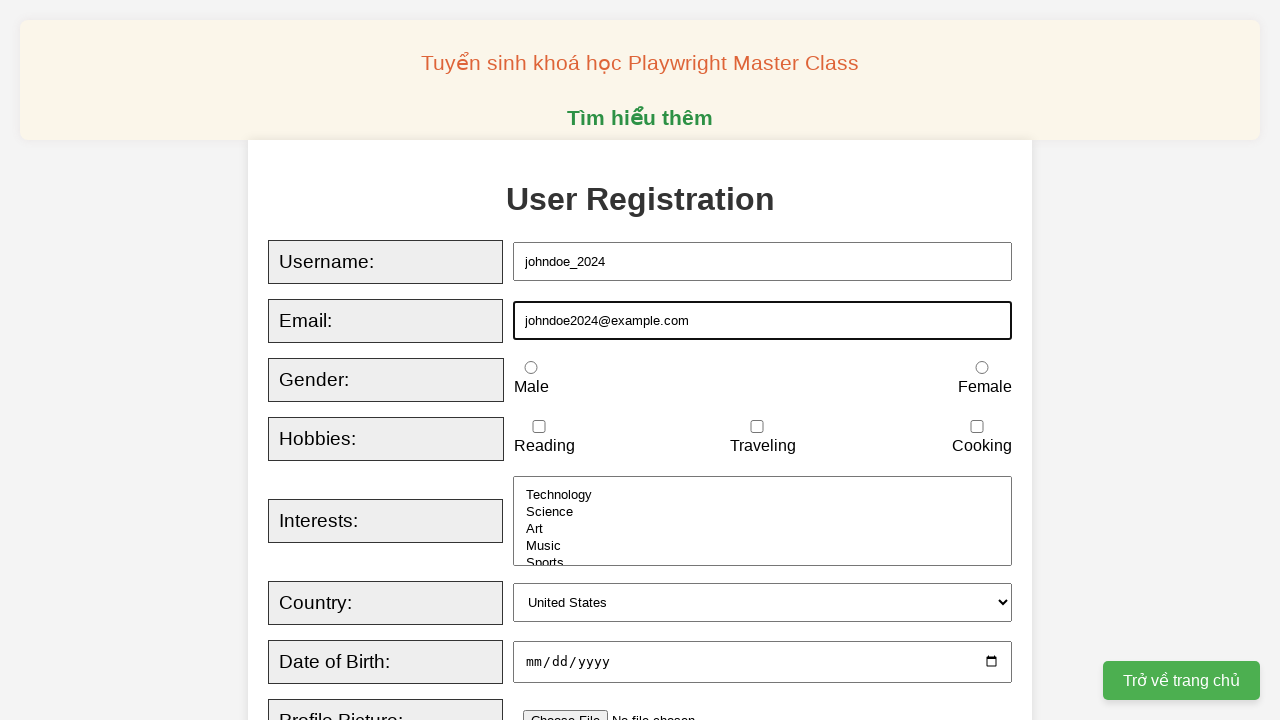

Clicked register button at (528, 360) on button:has-text('Register')
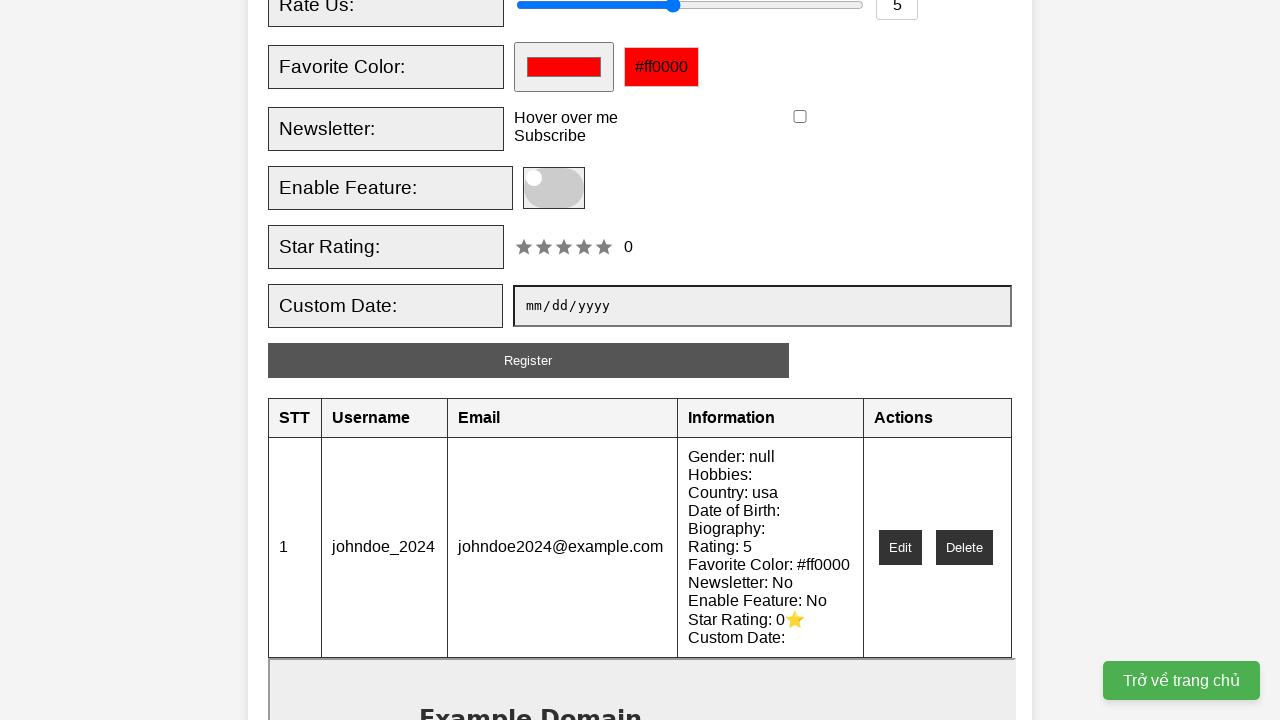

Verified username 'johndoe_2024' appears in result
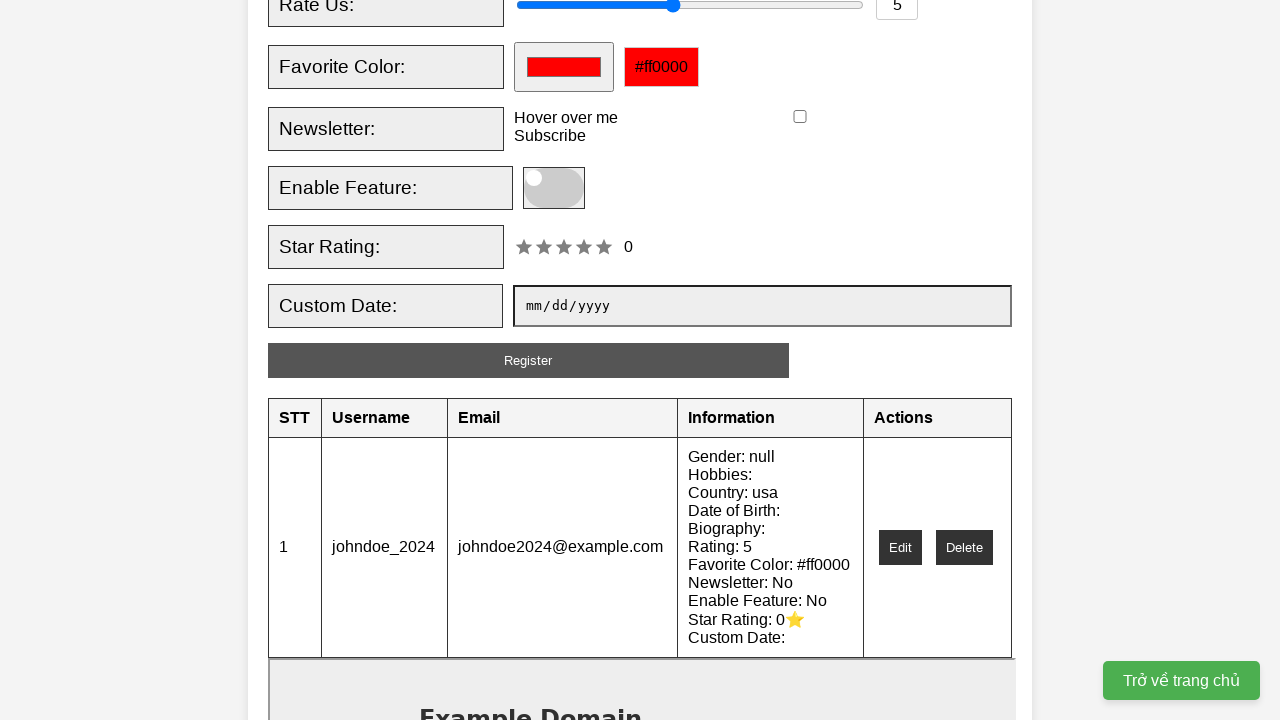

Verified email 'johndoe2024@example.com' appears in result
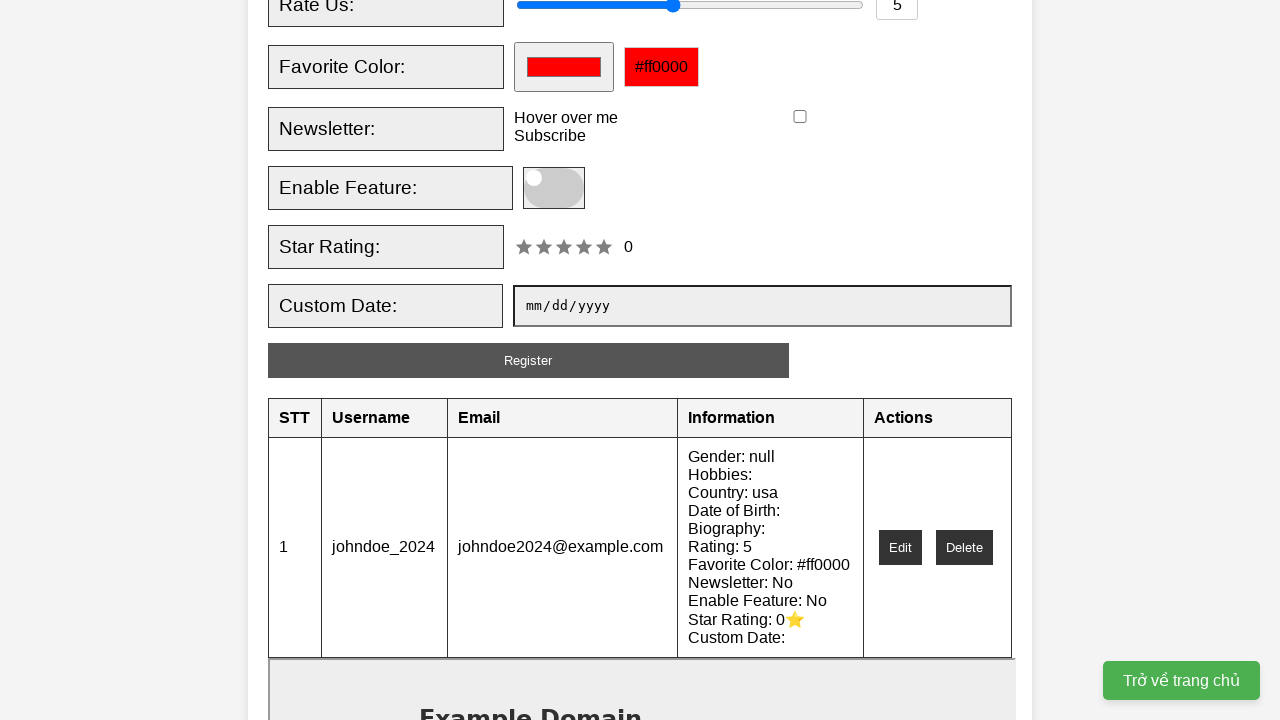

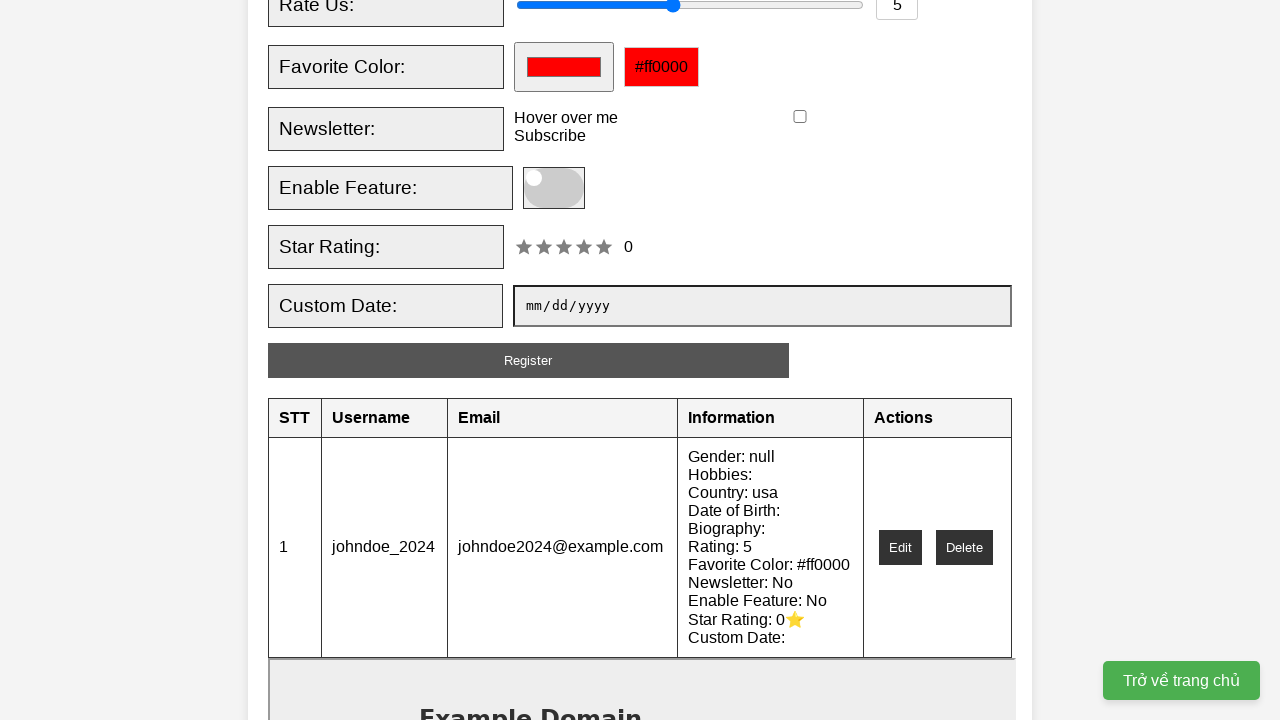